Tests navigation by finding links in the footer section of a practice page, opening each link in a new tab using keyboard shortcuts, and switching through all opened tabs.

Starting URL: http://qaclickacademy.com/practice.php

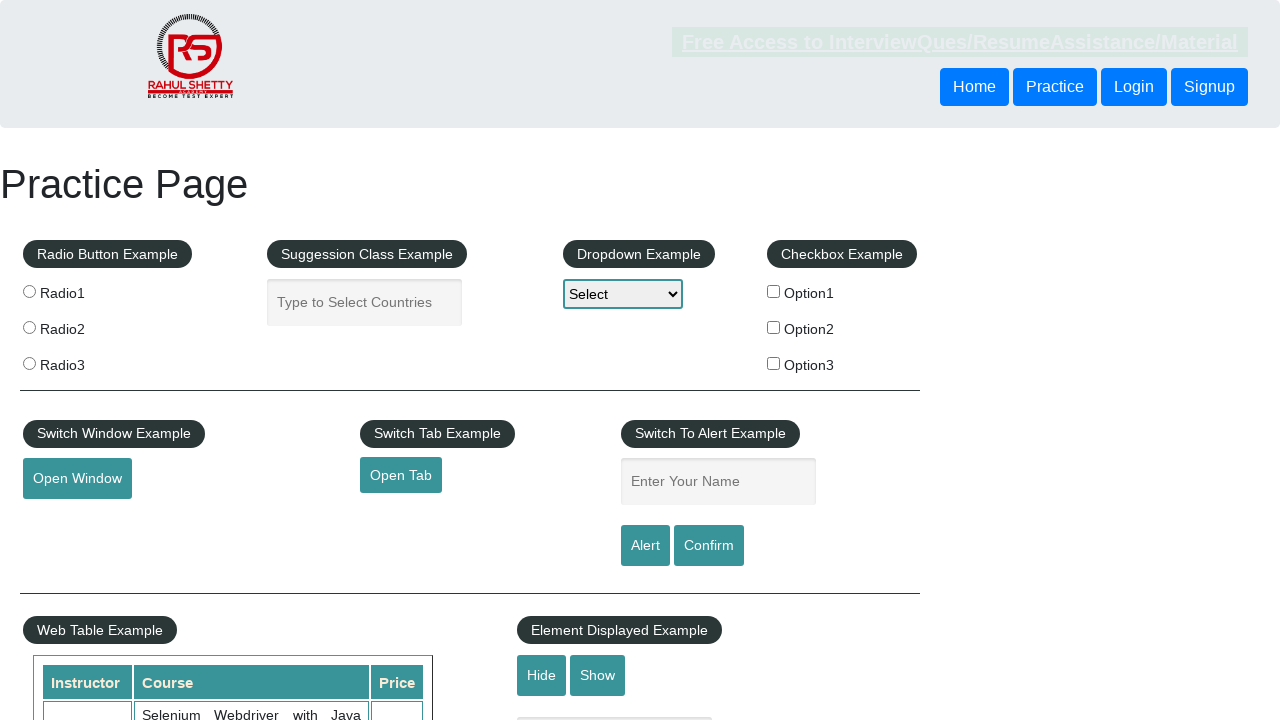

Footer section loaded and footer element located
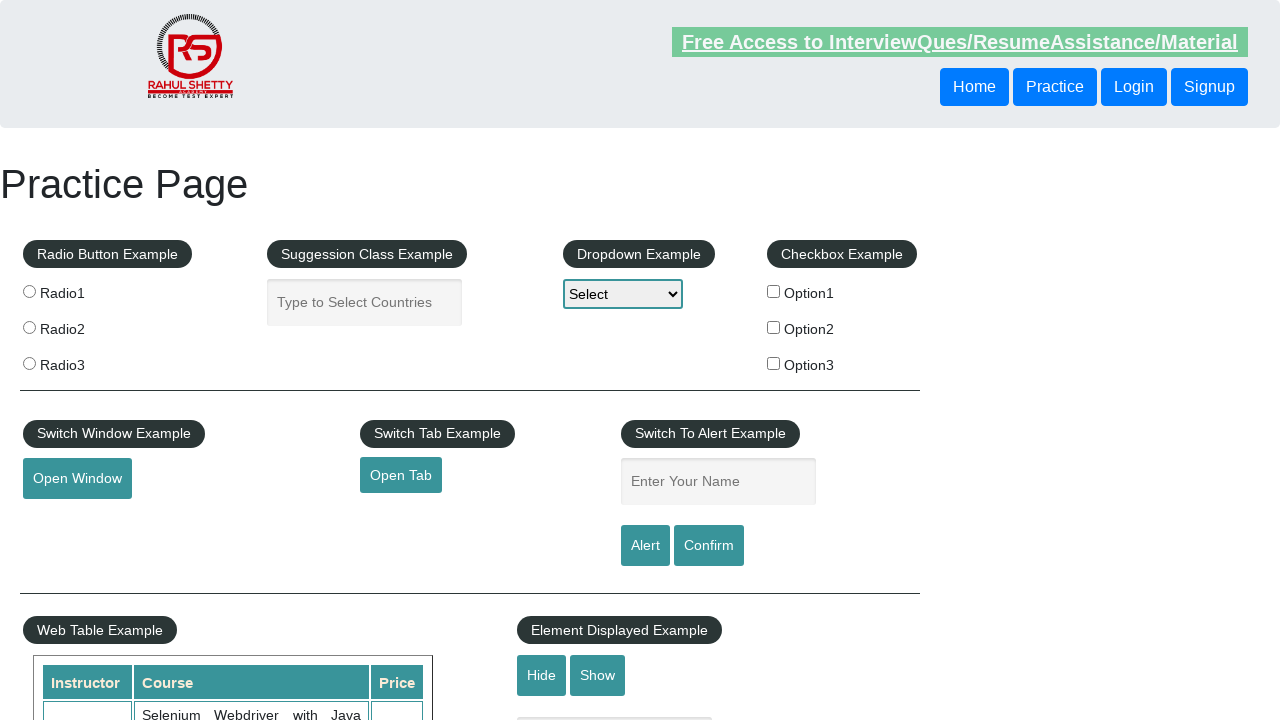

Footer links selector identified
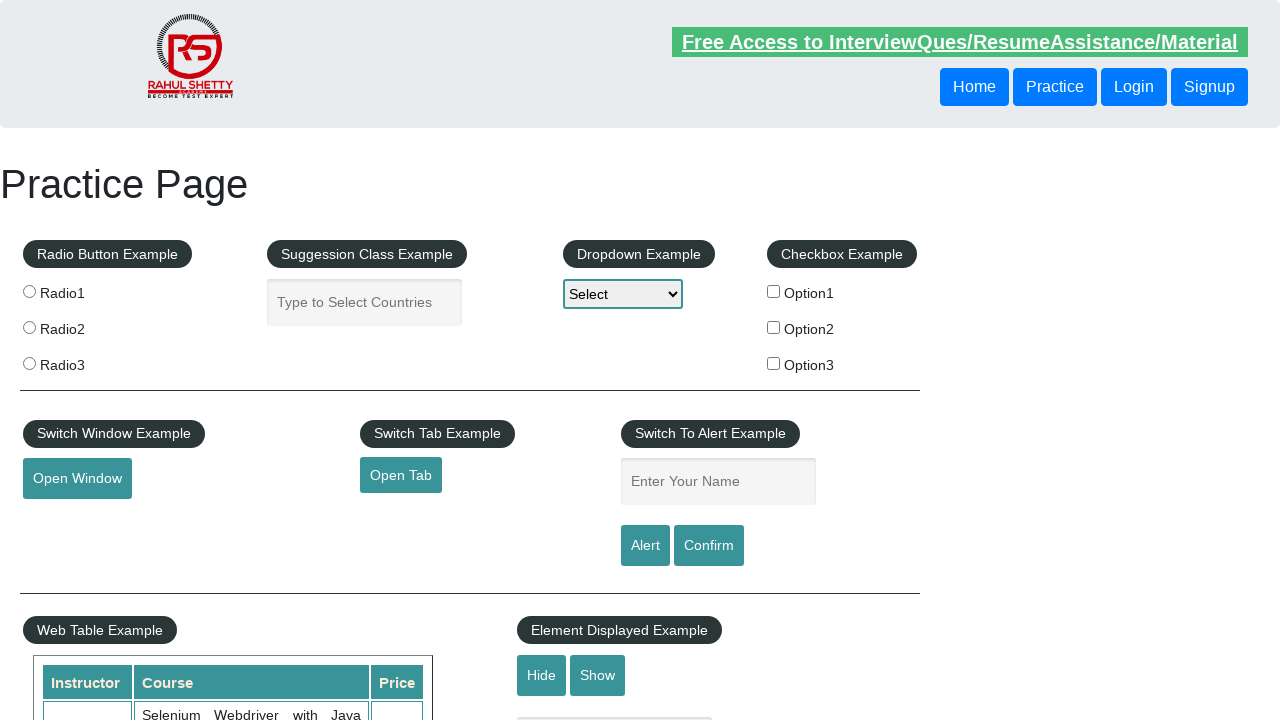

Found 5 links in footer first column
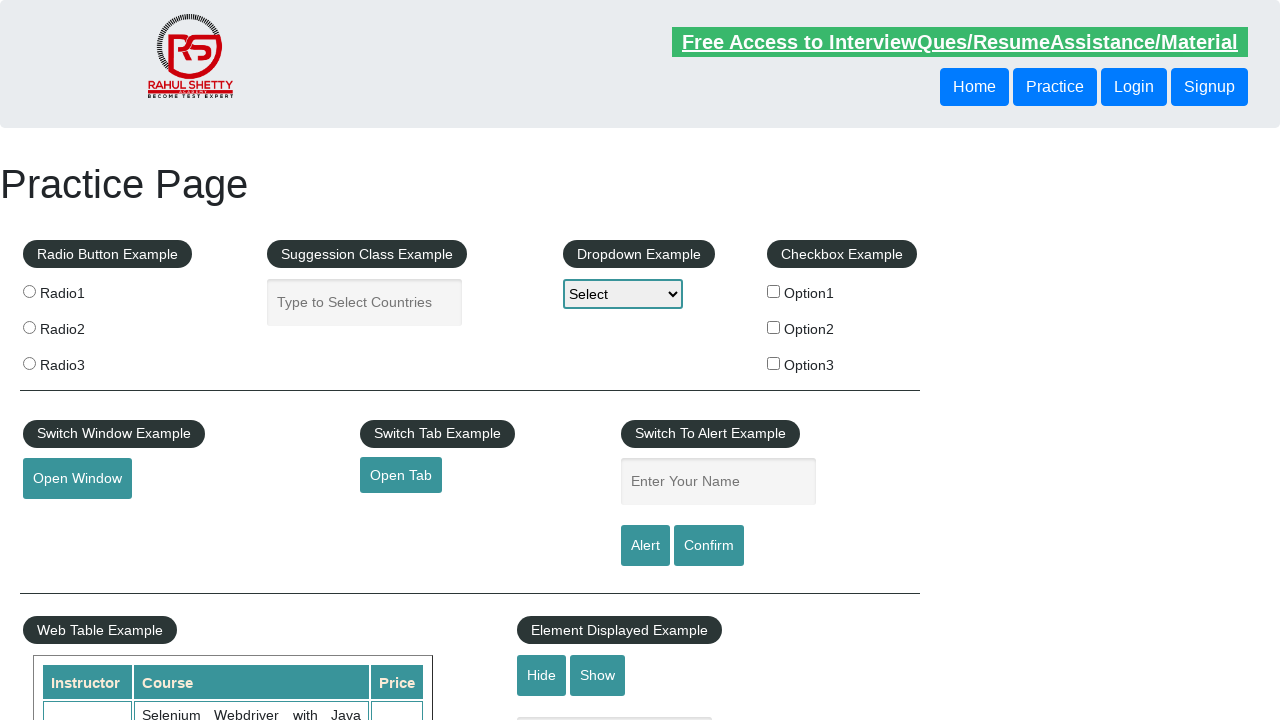

Opened footer link 1 in new tab using Ctrl+Click at (68, 520) on #gf-BIG table tbody tr td:first-child ul a >> nth=1
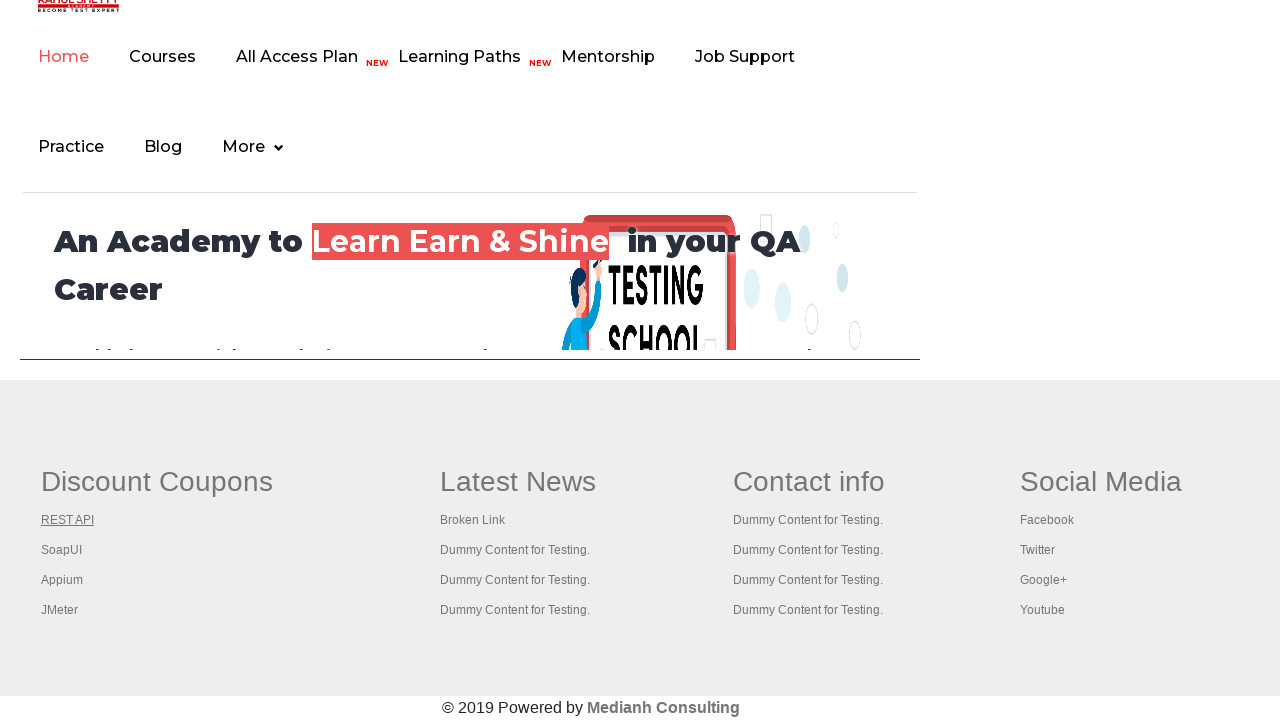

Waited 2 seconds for new tab to open
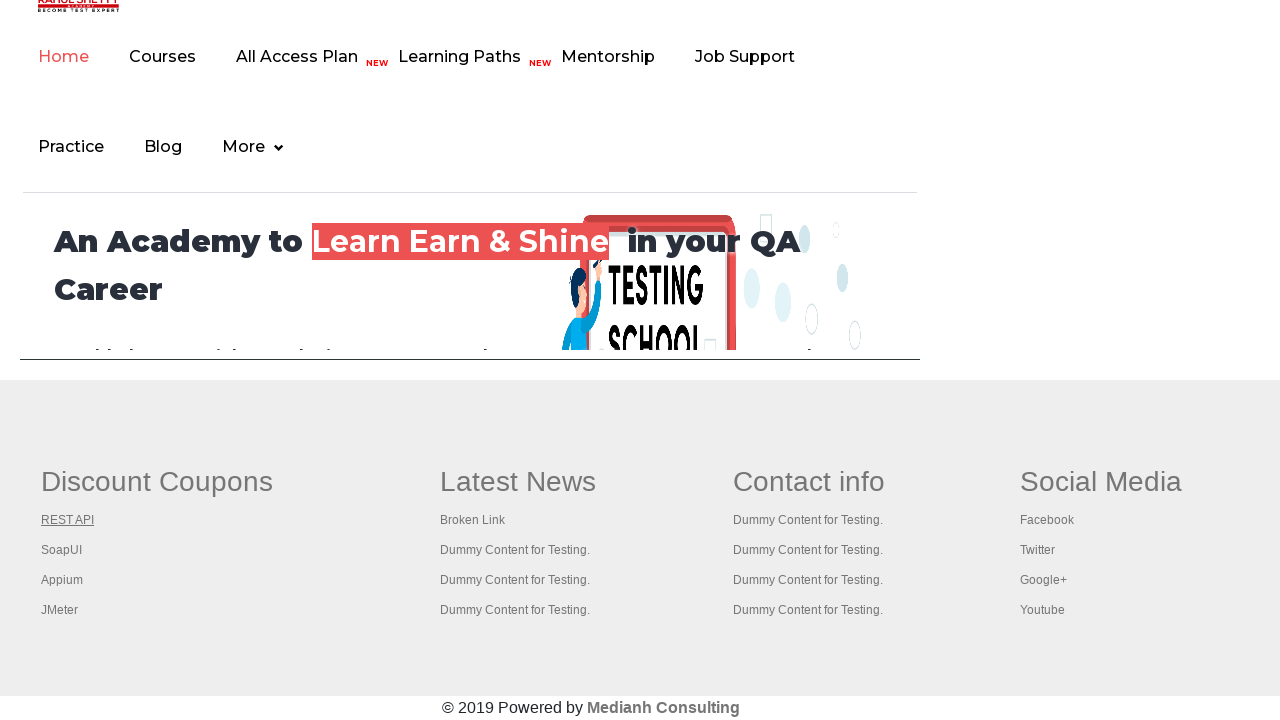

Opened footer link 2 in new tab using Ctrl+Click at (62, 550) on #gf-BIG table tbody tr td:first-child ul a >> nth=2
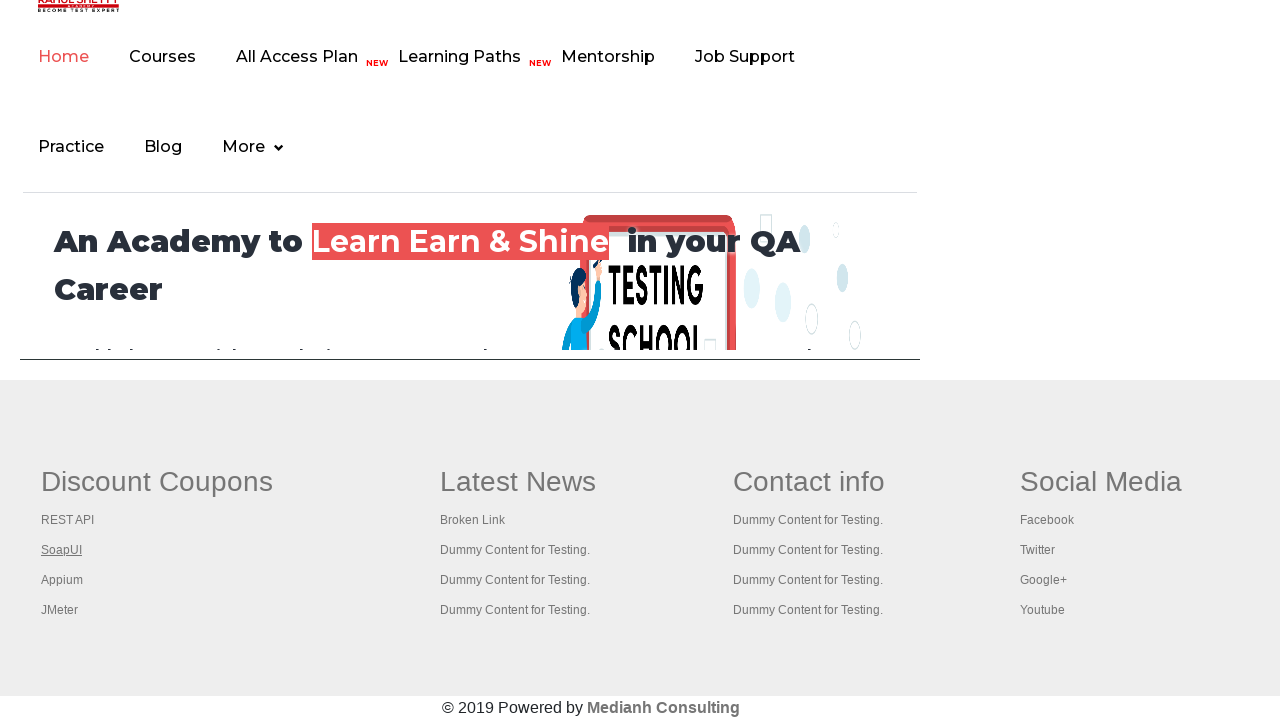

Waited 2 seconds for new tab to open
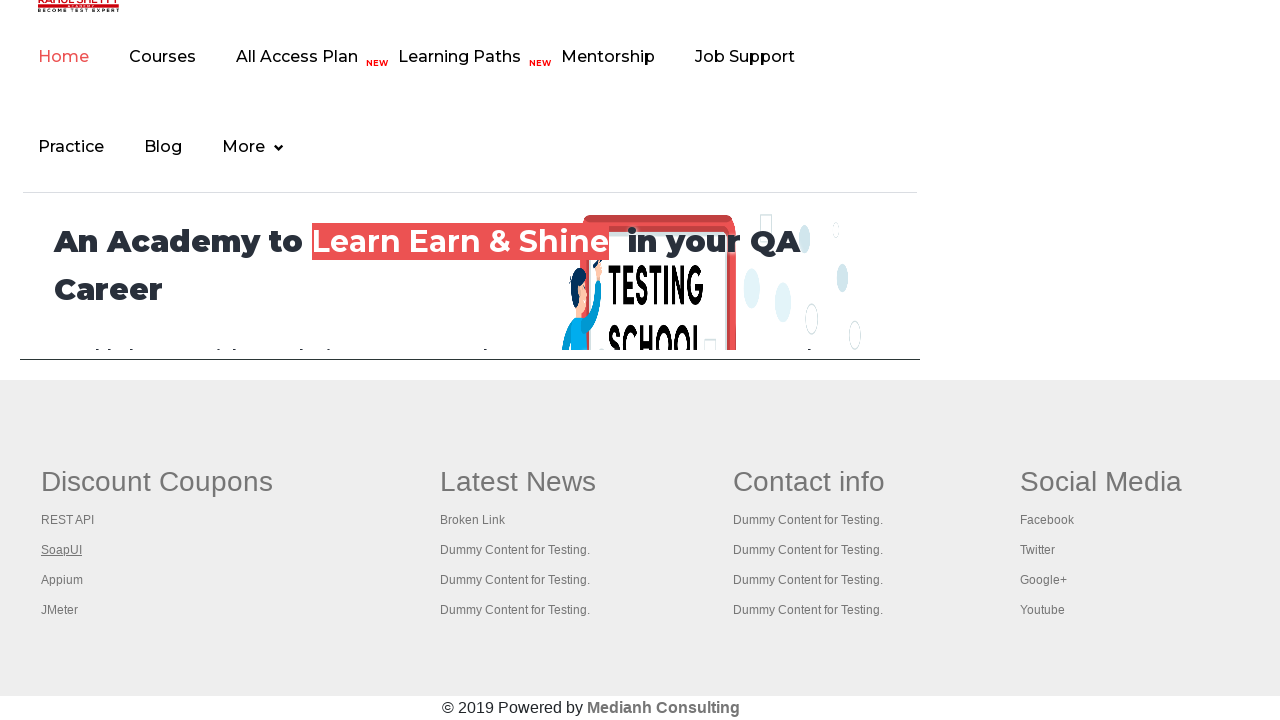

Opened footer link 3 in new tab using Ctrl+Click at (62, 580) on #gf-BIG table tbody tr td:first-child ul a >> nth=3
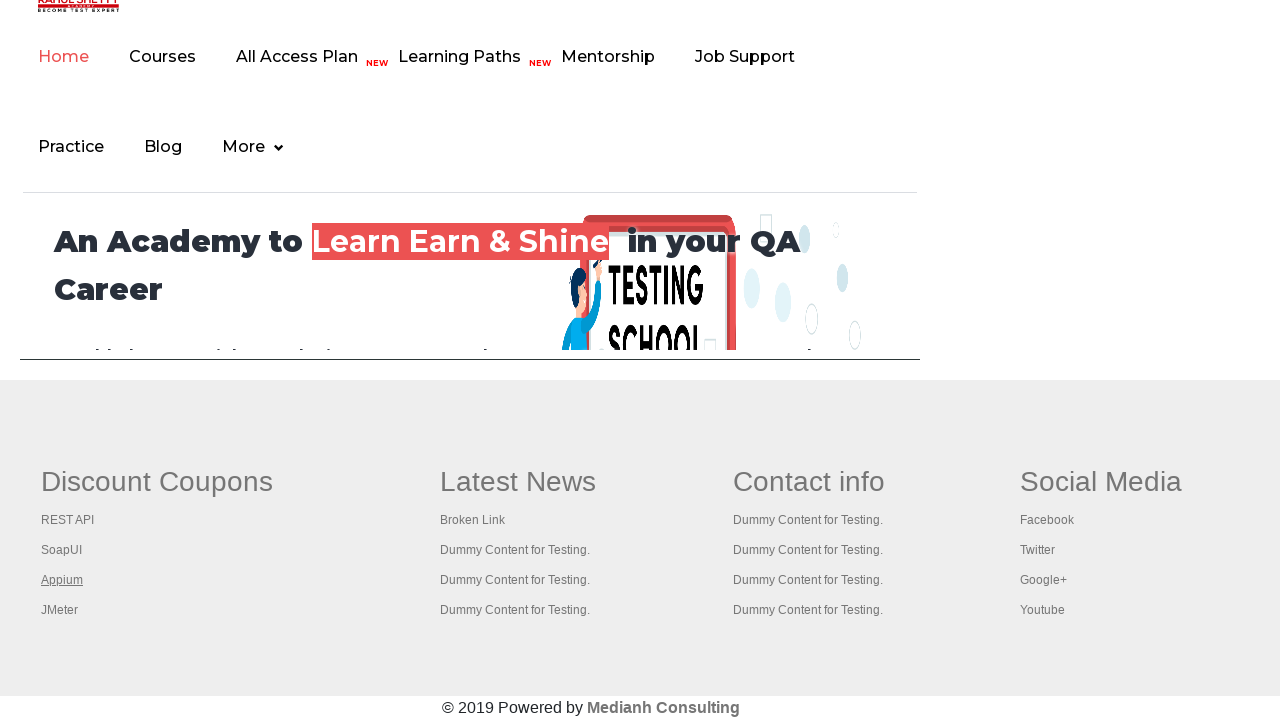

Waited 2 seconds for new tab to open
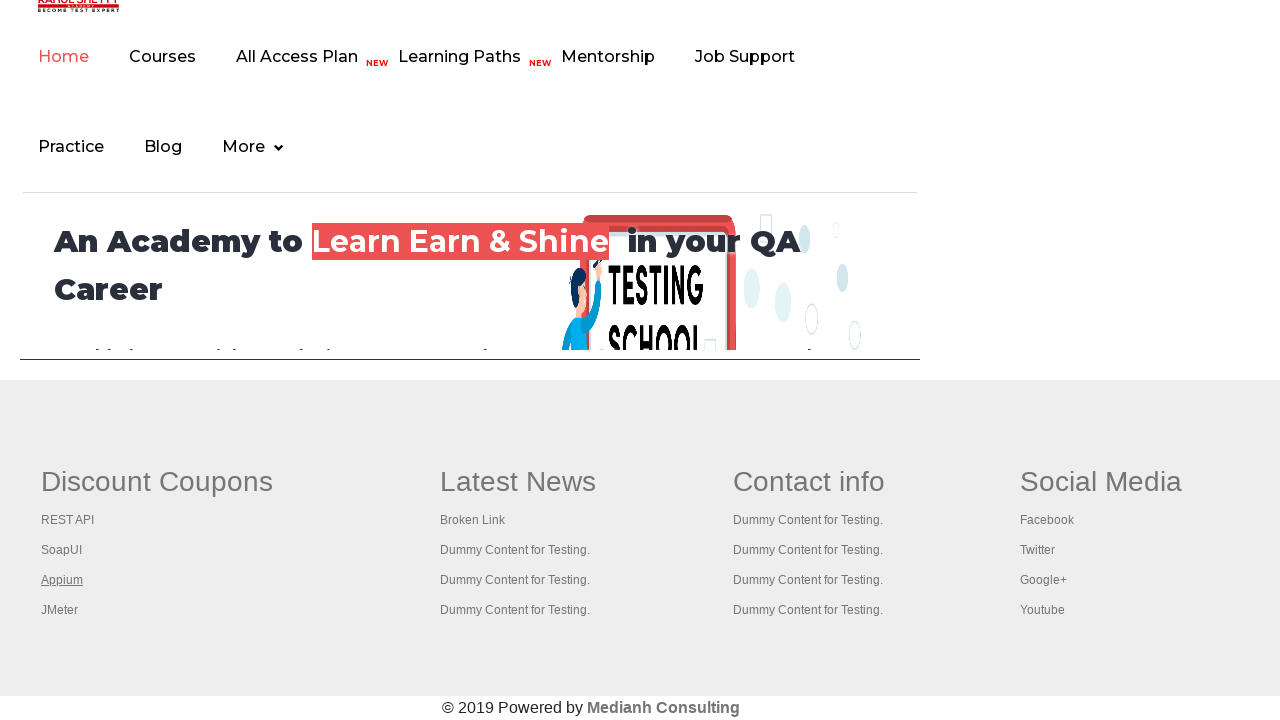

Opened footer link 4 in new tab using Ctrl+Click at (60, 610) on #gf-BIG table tbody tr td:first-child ul a >> nth=4
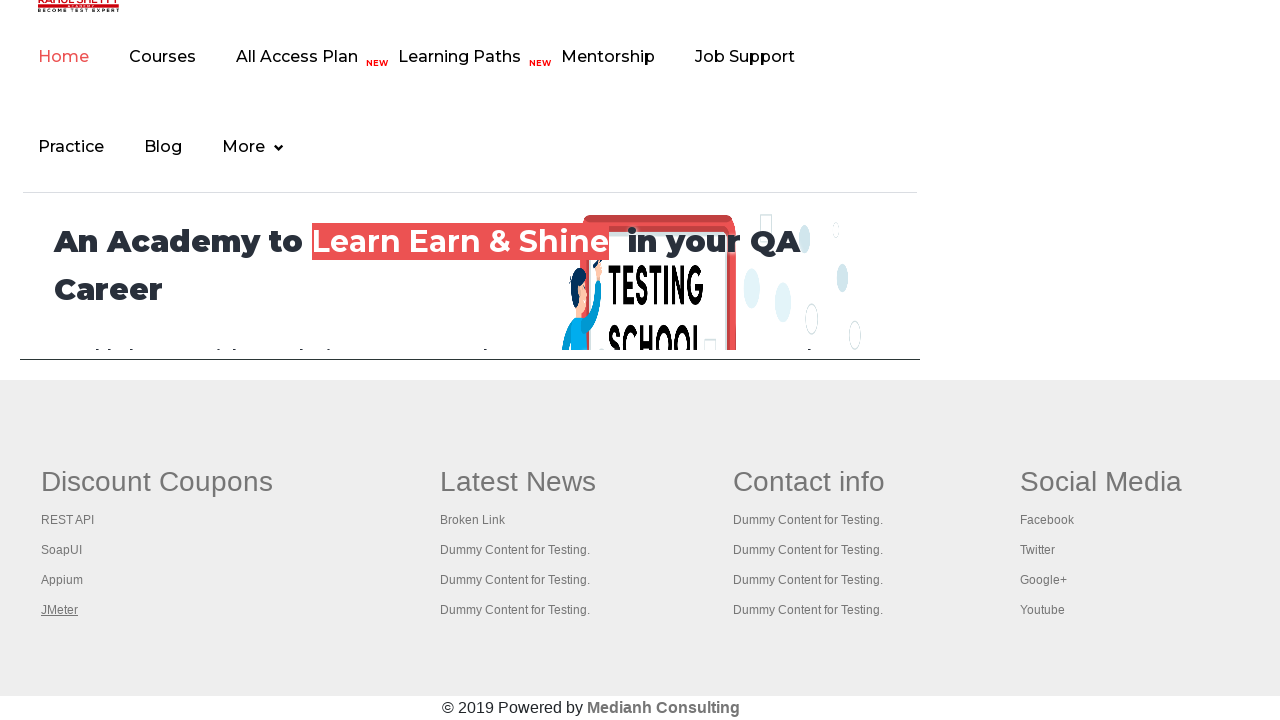

Waited 2 seconds for new tab to open
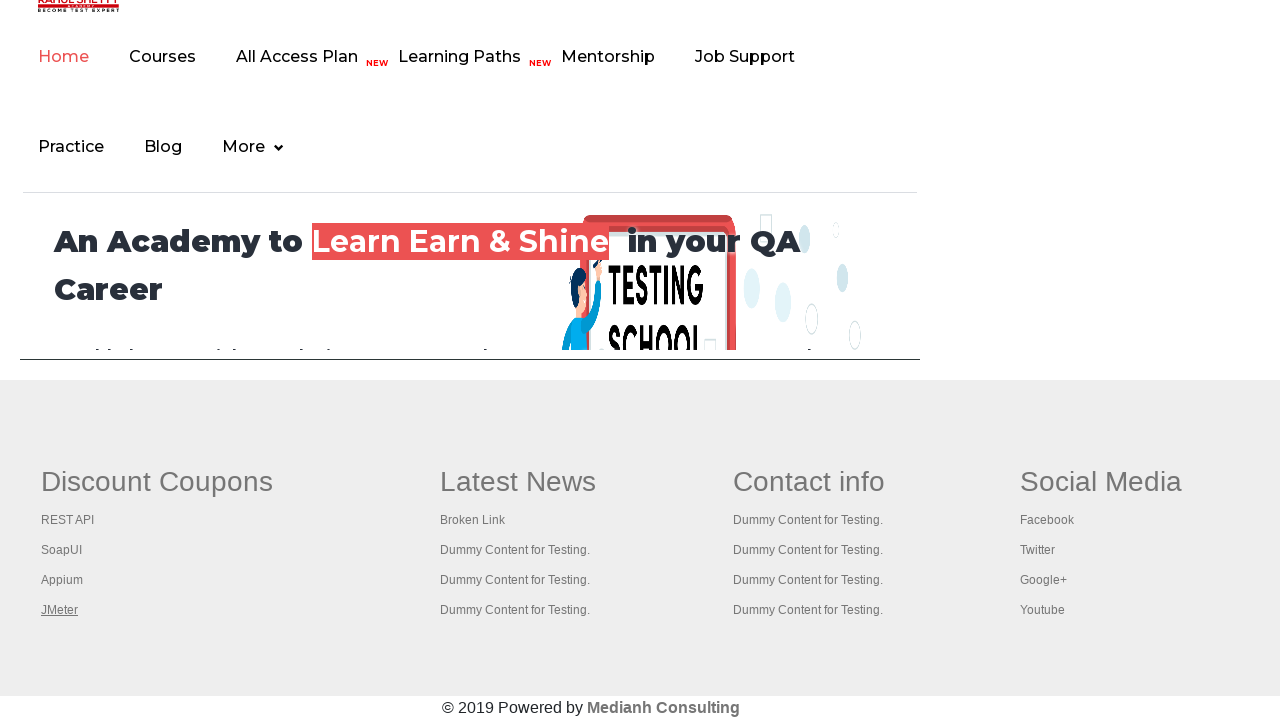

Retrieved all open tabs in context, total: 5
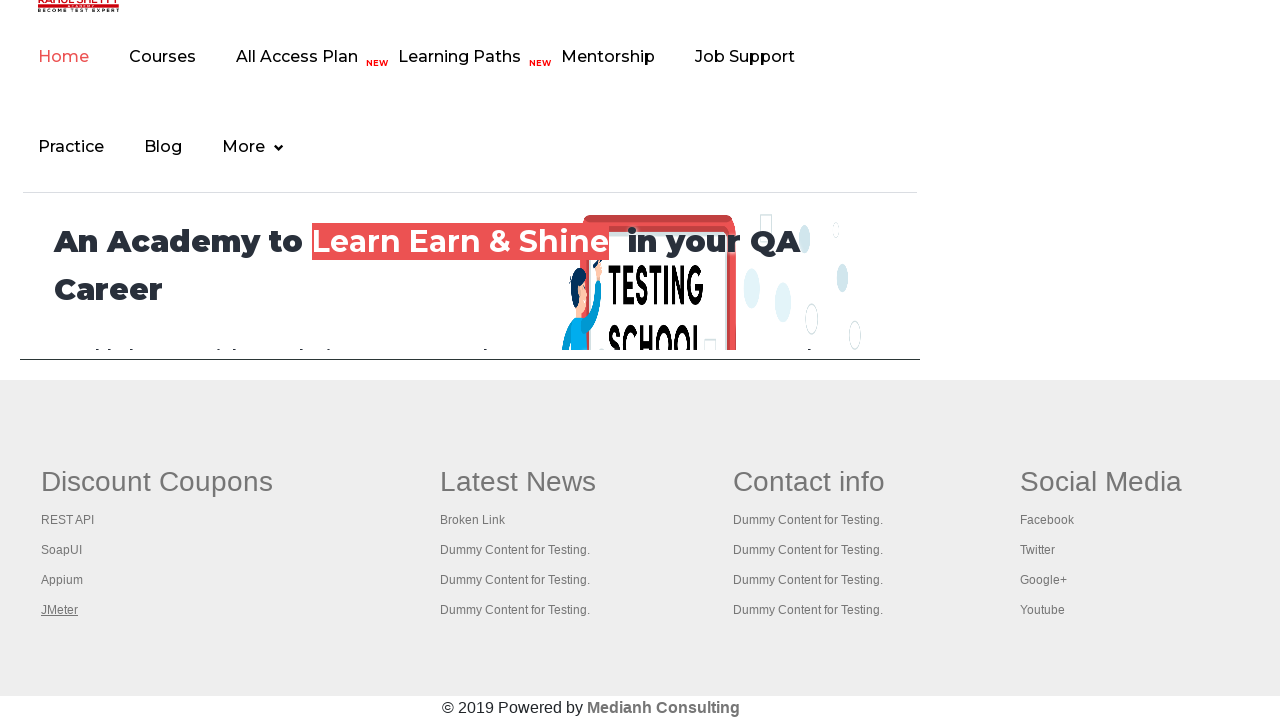

Switched to a tab and brought it to front
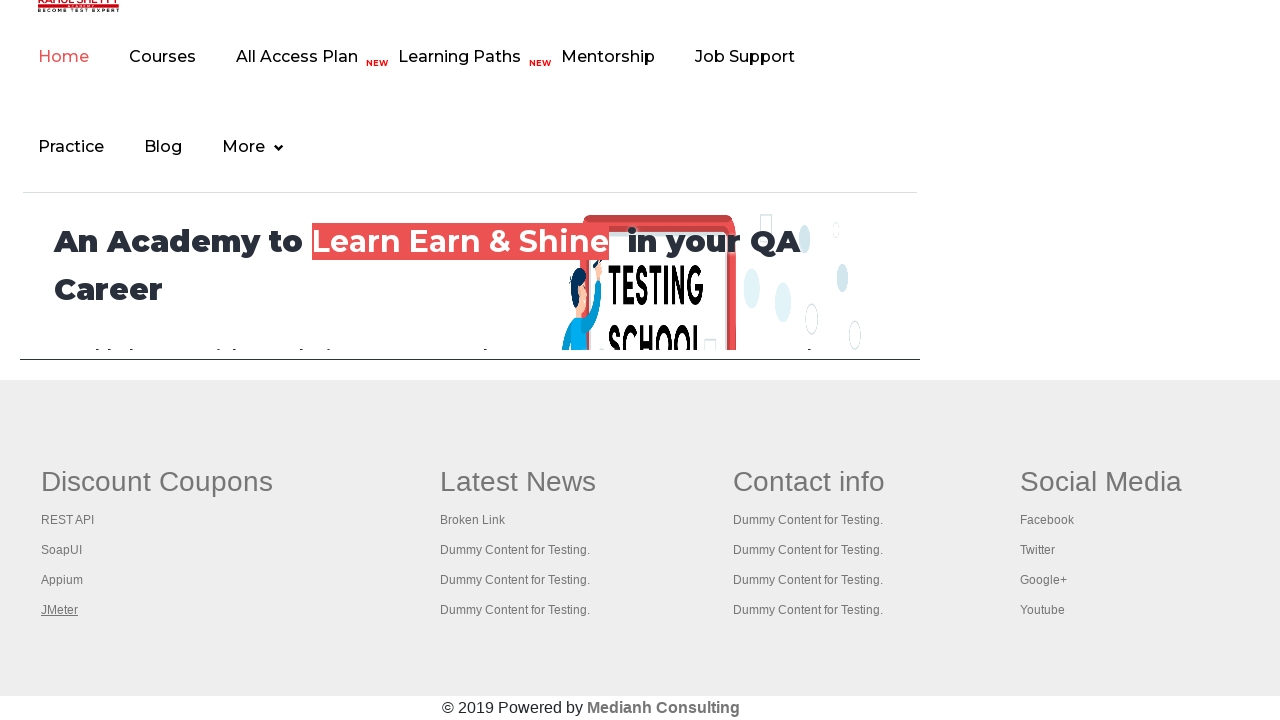

Tab page loaded and domcontentloaded state reached
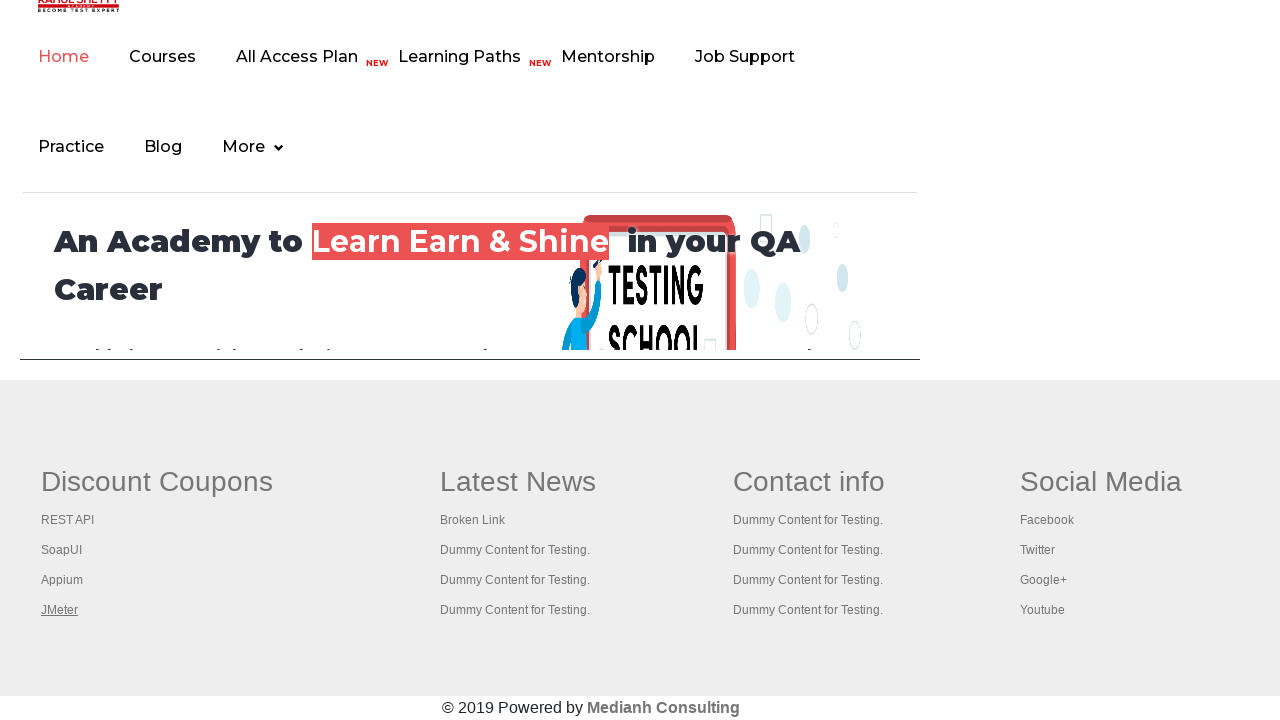

Switched to a tab and brought it to front
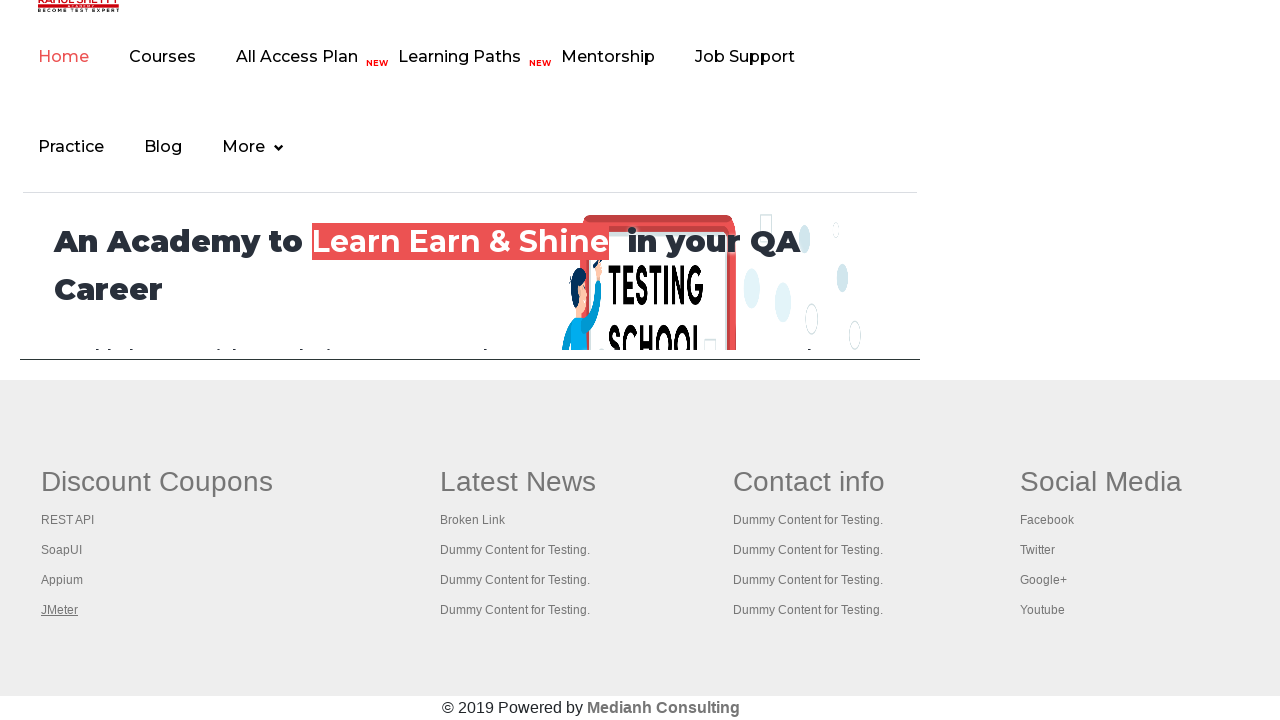

Tab page loaded and domcontentloaded state reached
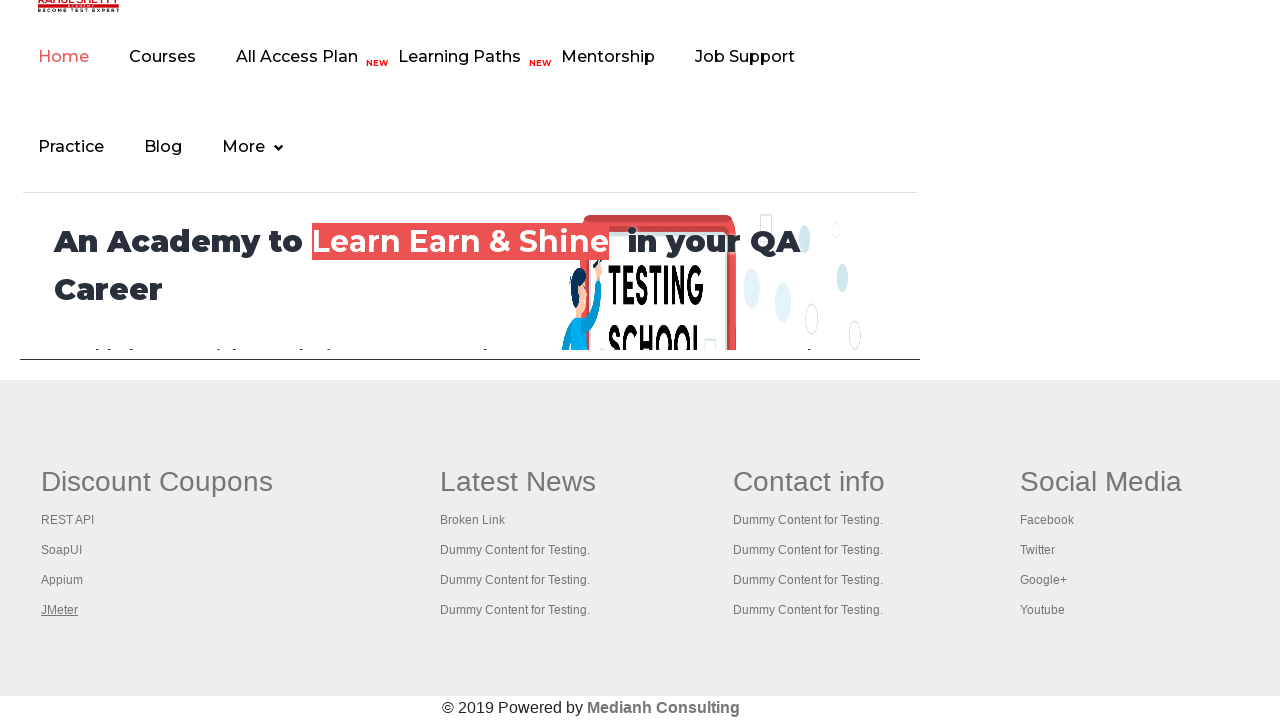

Switched to a tab and brought it to front
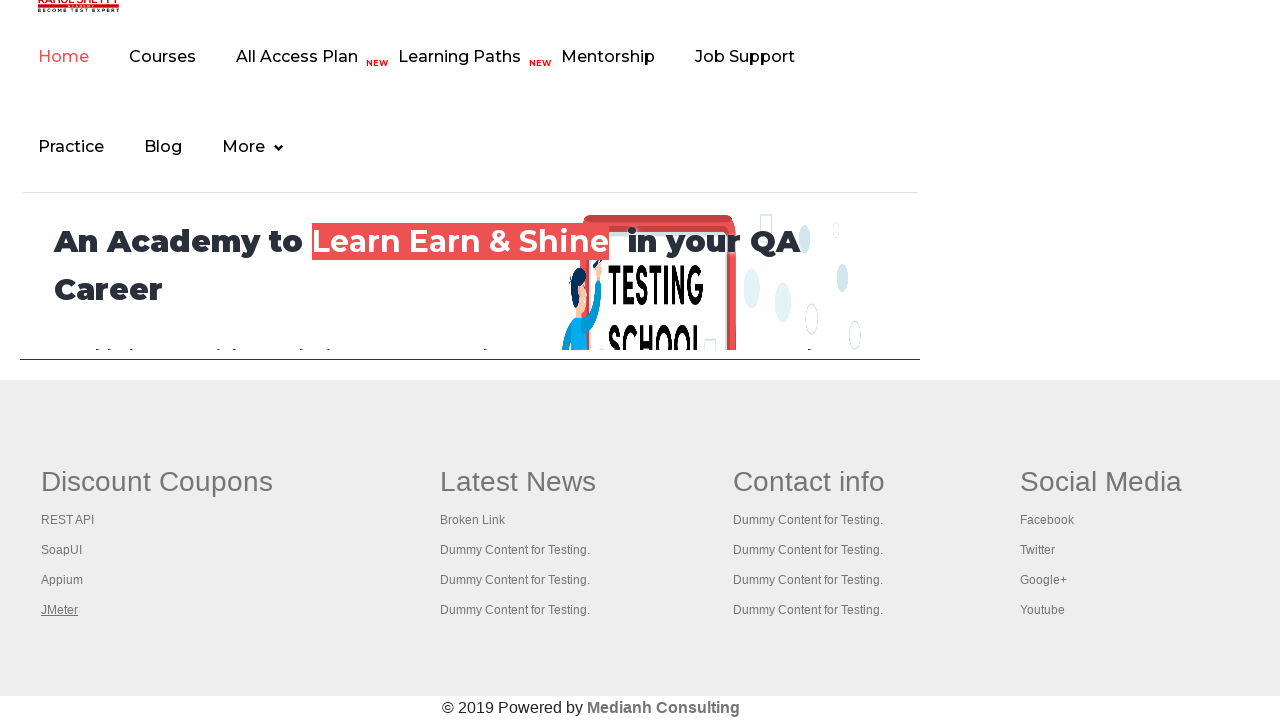

Tab page loaded and domcontentloaded state reached
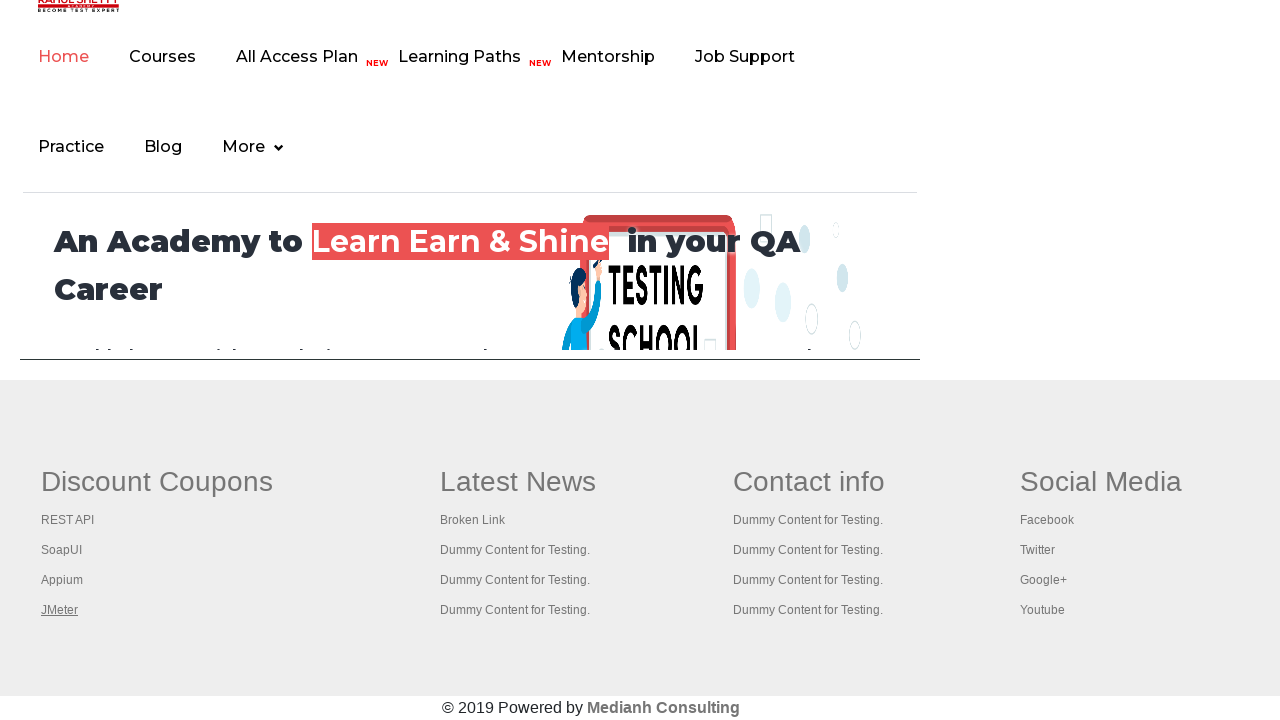

Switched to a tab and brought it to front
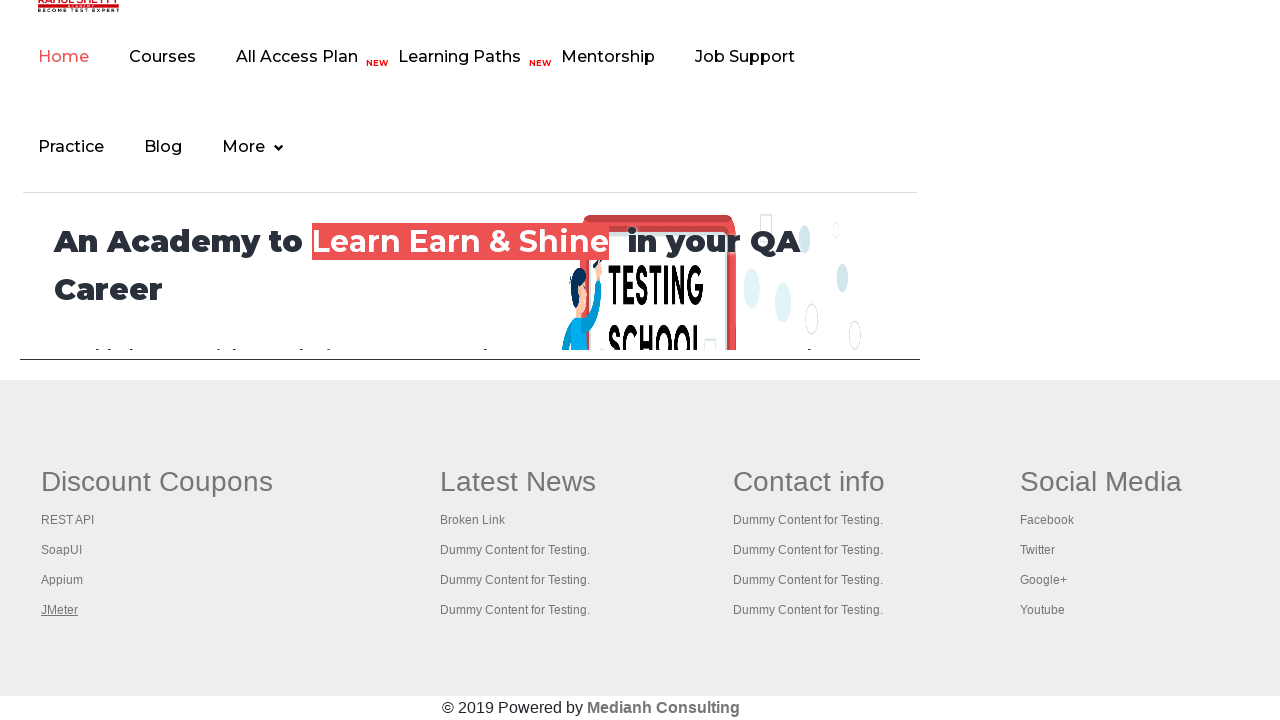

Tab page loaded and domcontentloaded state reached
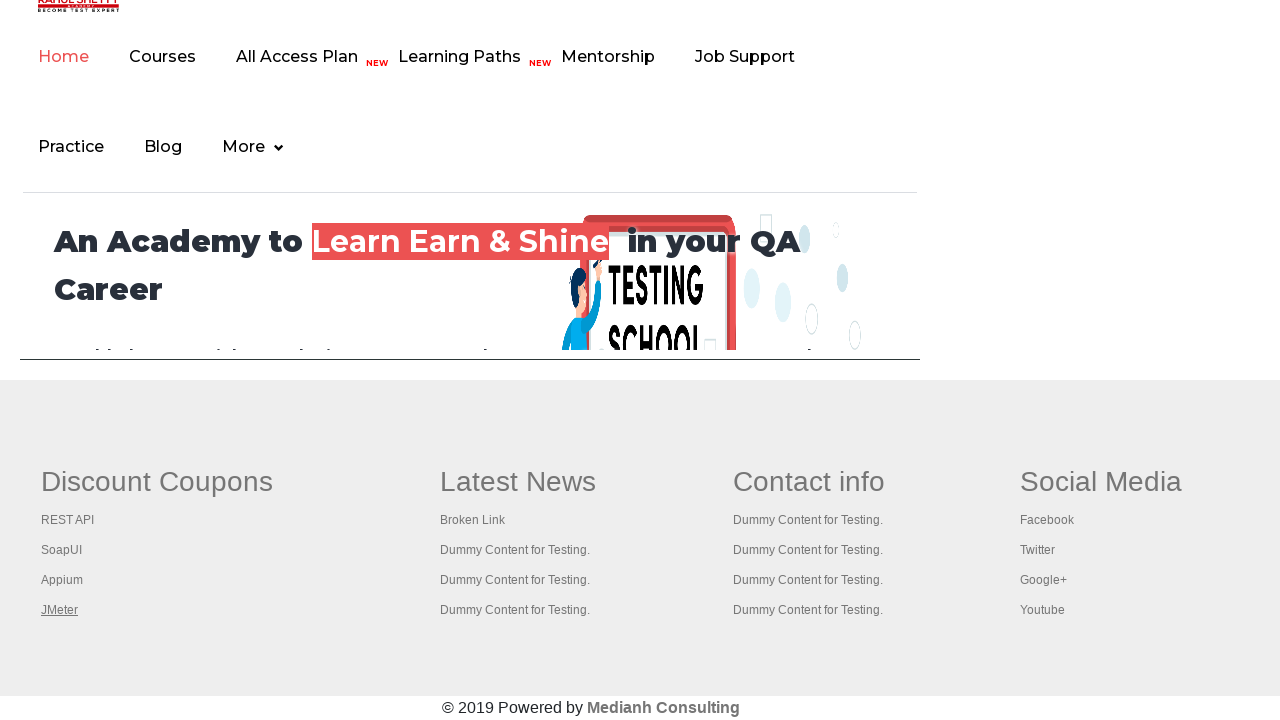

Switched to a tab and brought it to front
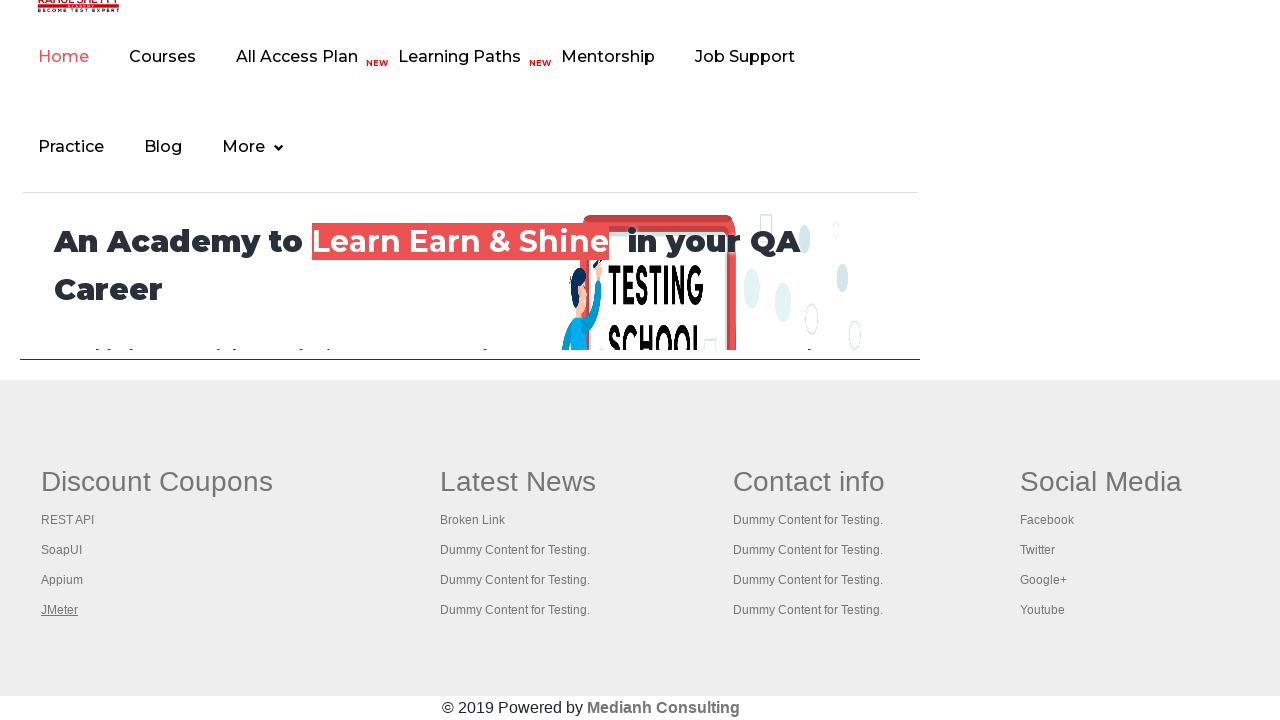

Tab page loaded and domcontentloaded state reached
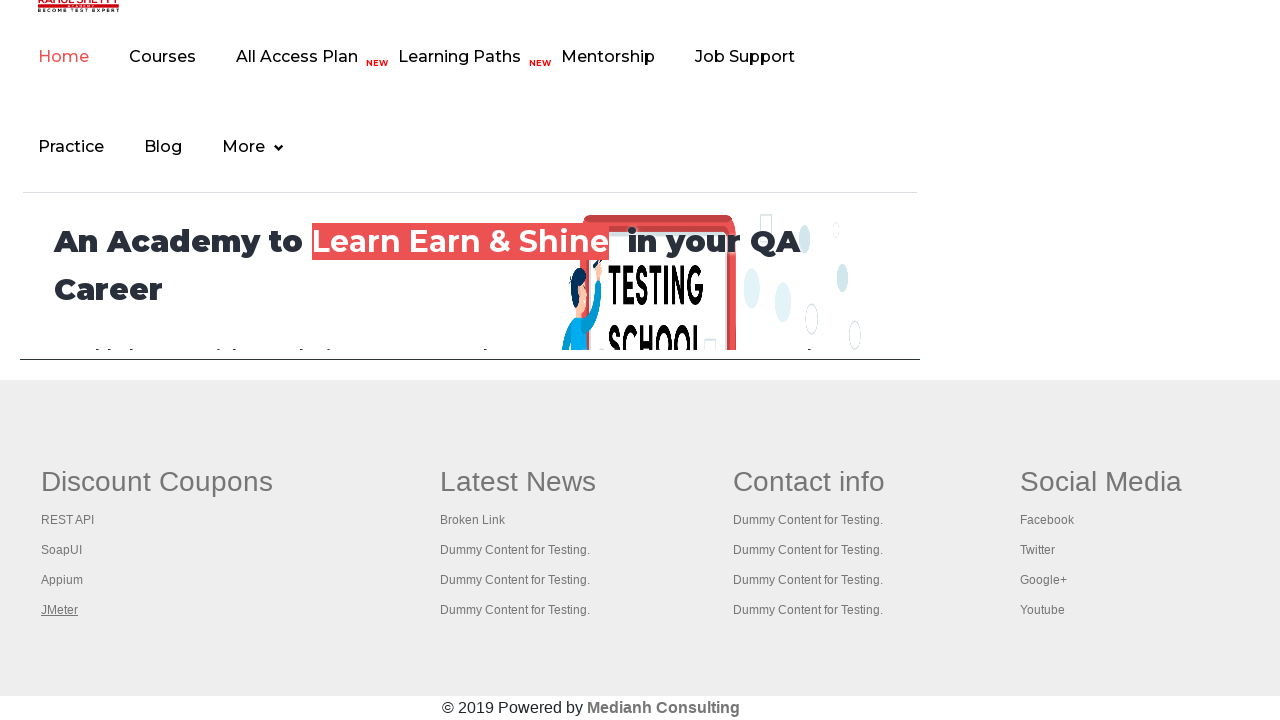

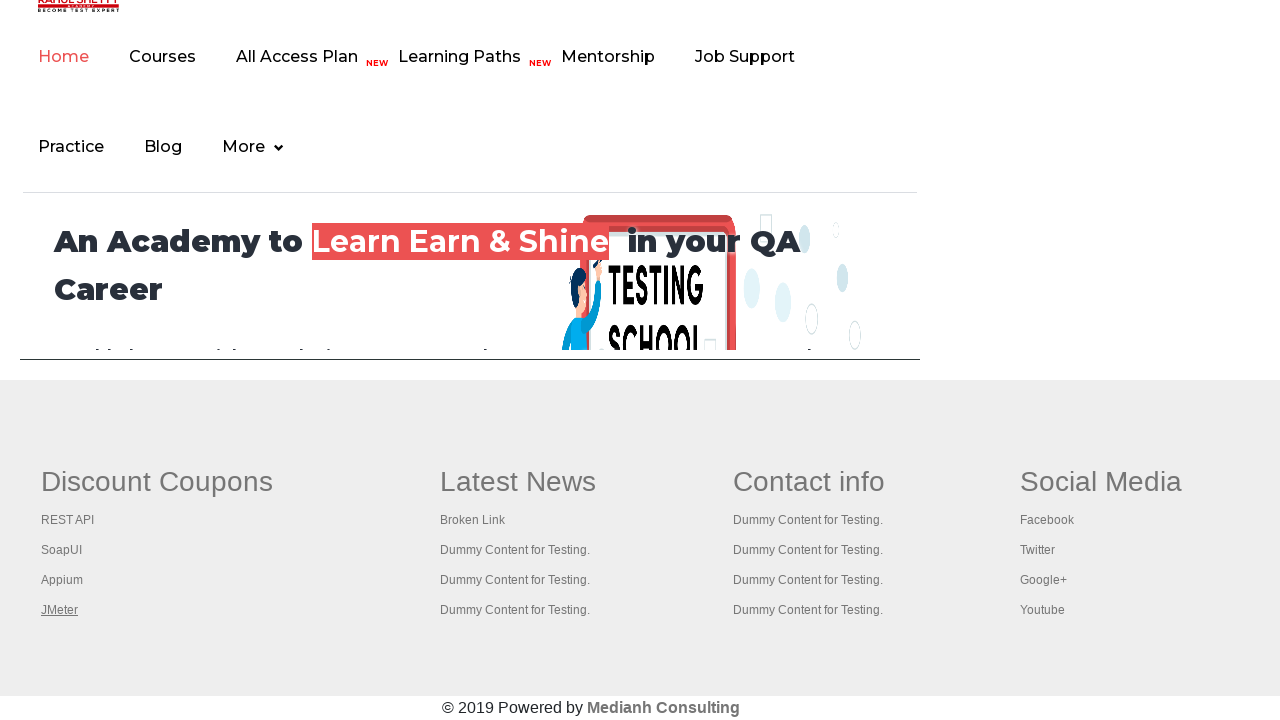